Counts the number of employees per office by iterating through all pages of a data table and collecting office information

Starting URL: https://editor.datatables.net/examples/extensions/excel

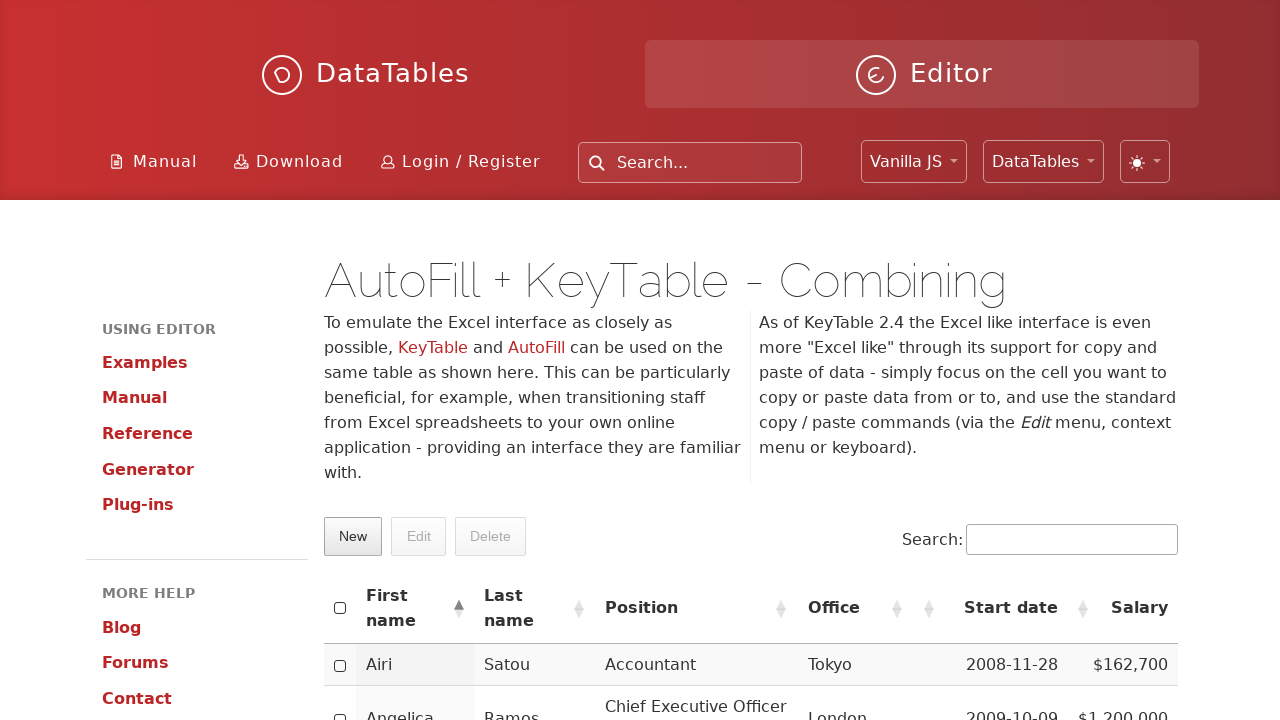

Scrolled down 400px to view the data table
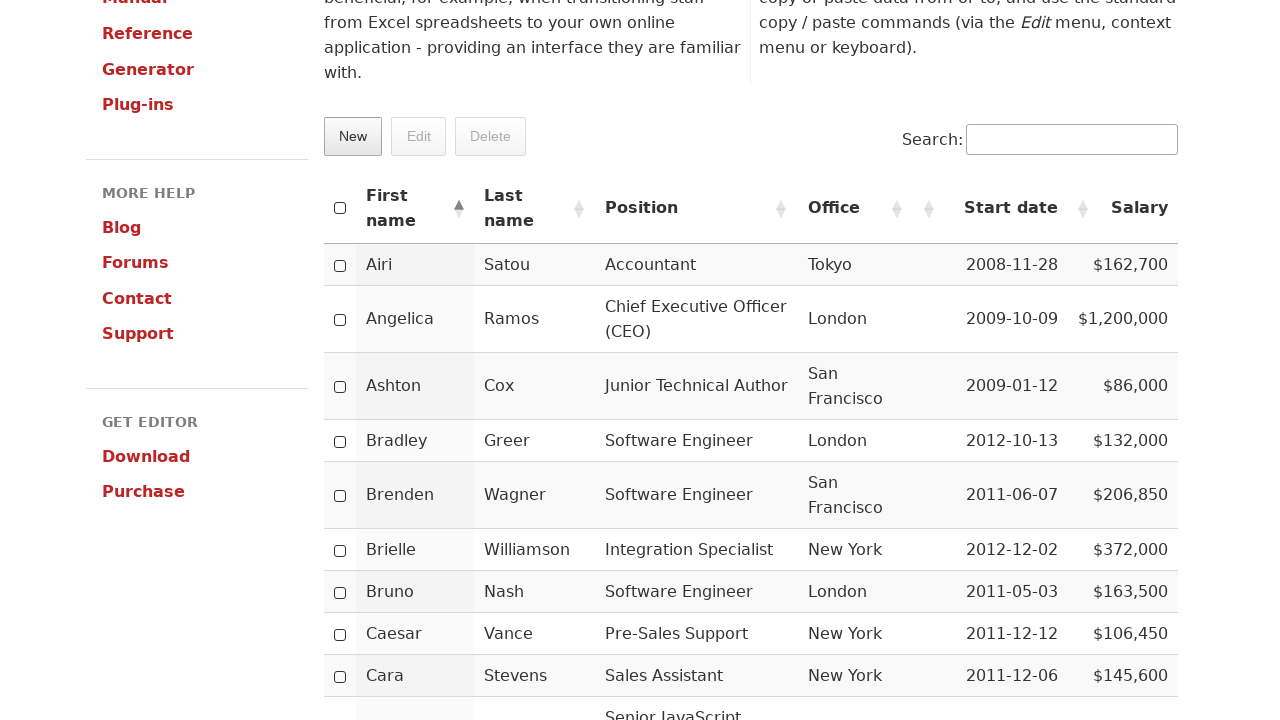

Retrieved pagination button count: 0 pages found
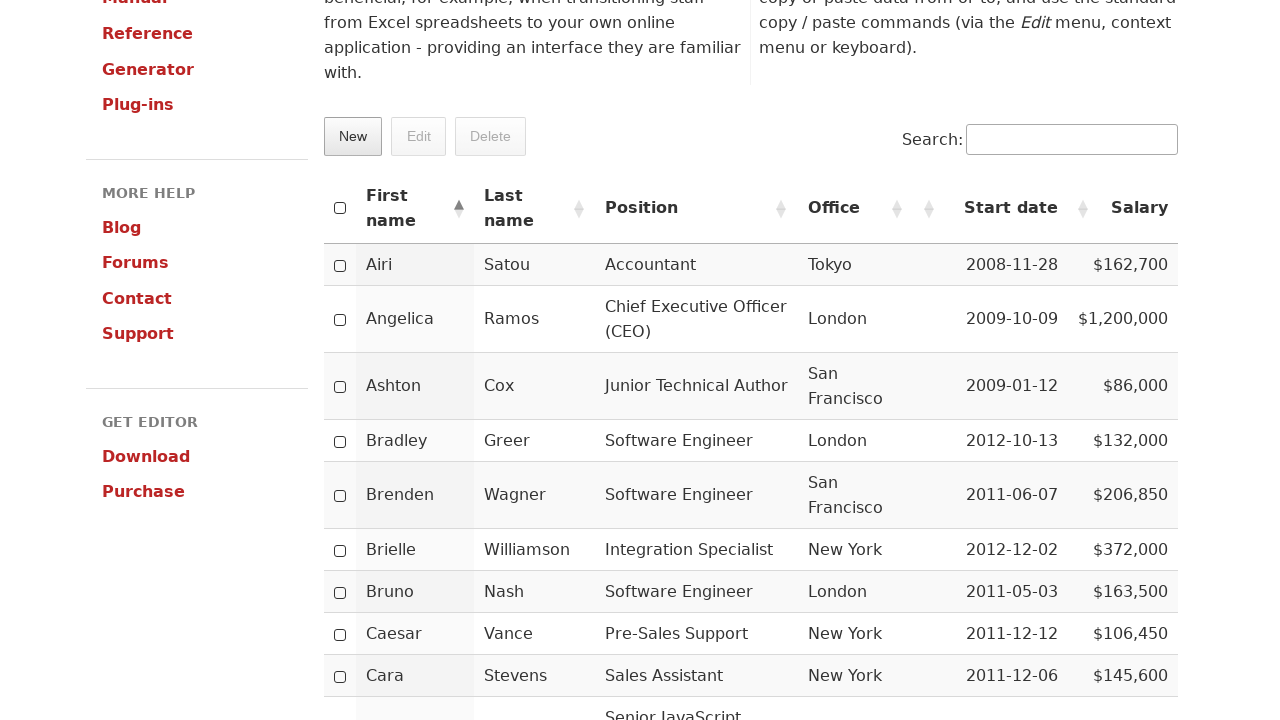

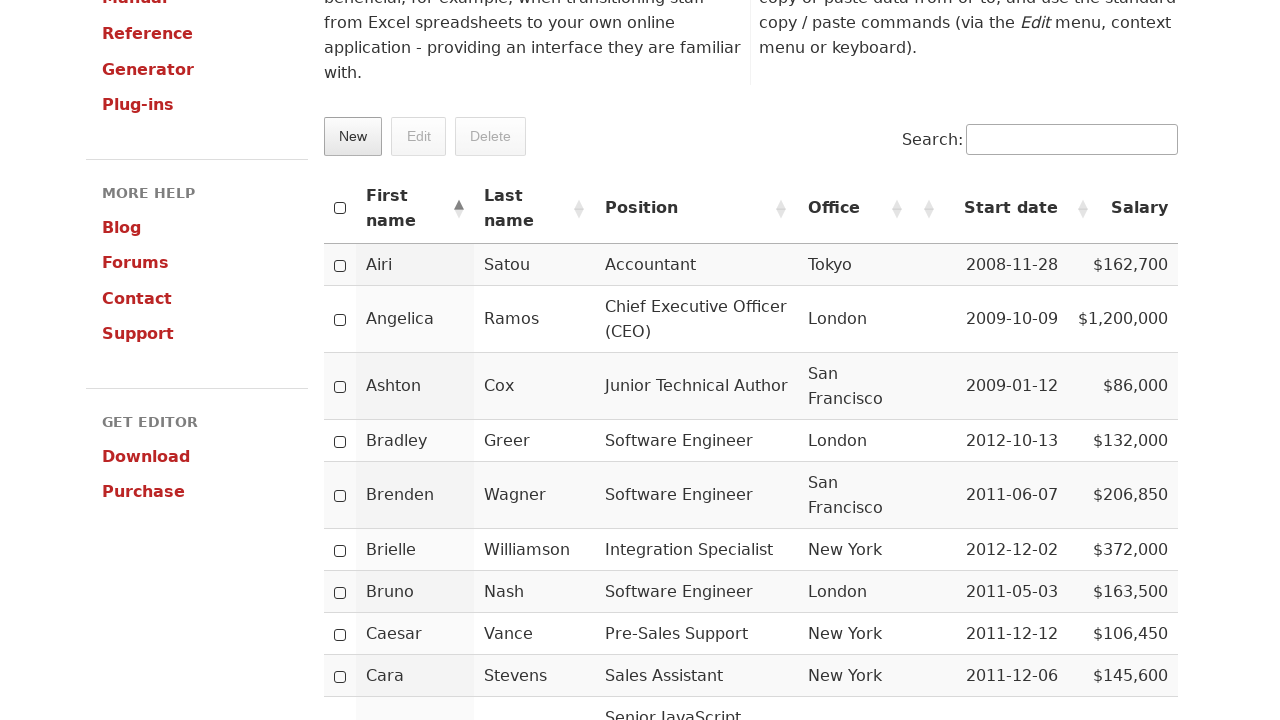